Tests PyPI search functionality by entering a search query in the search bar, submitting the form, and verifying search results are displayed

Starting URL: https://pypi.org

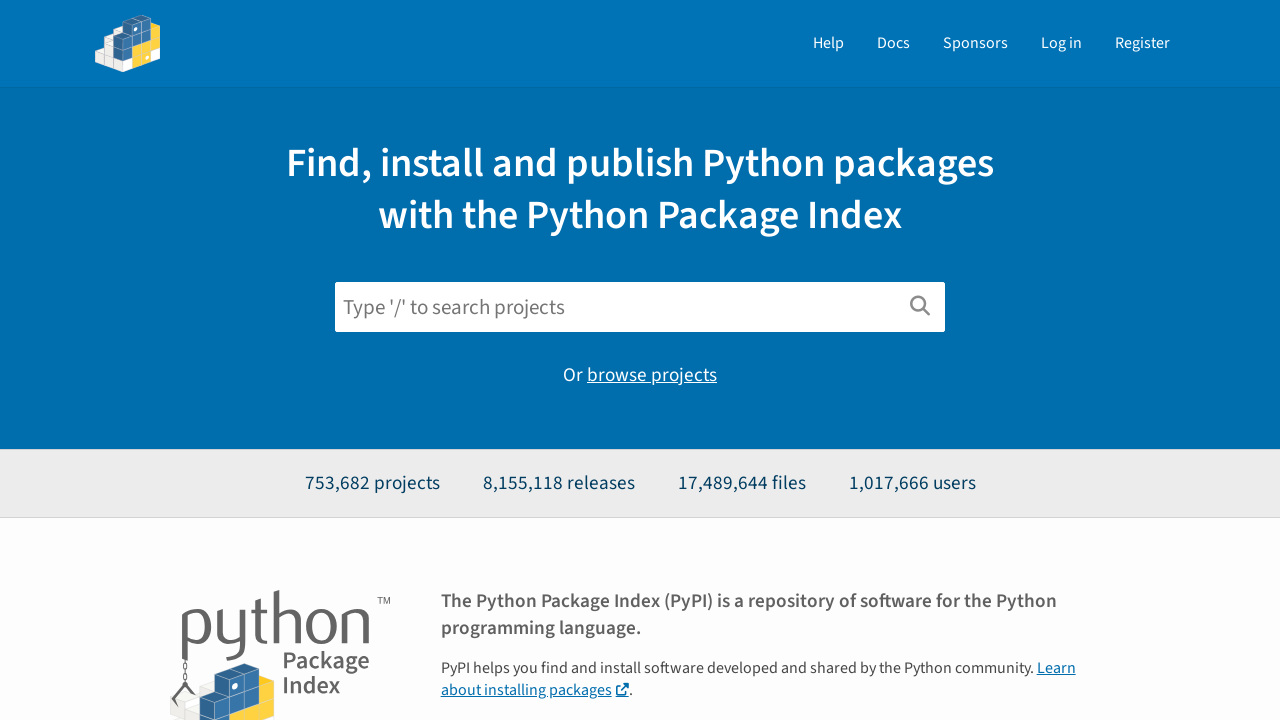

Filled search input with 'selenium' query on input[id='search']
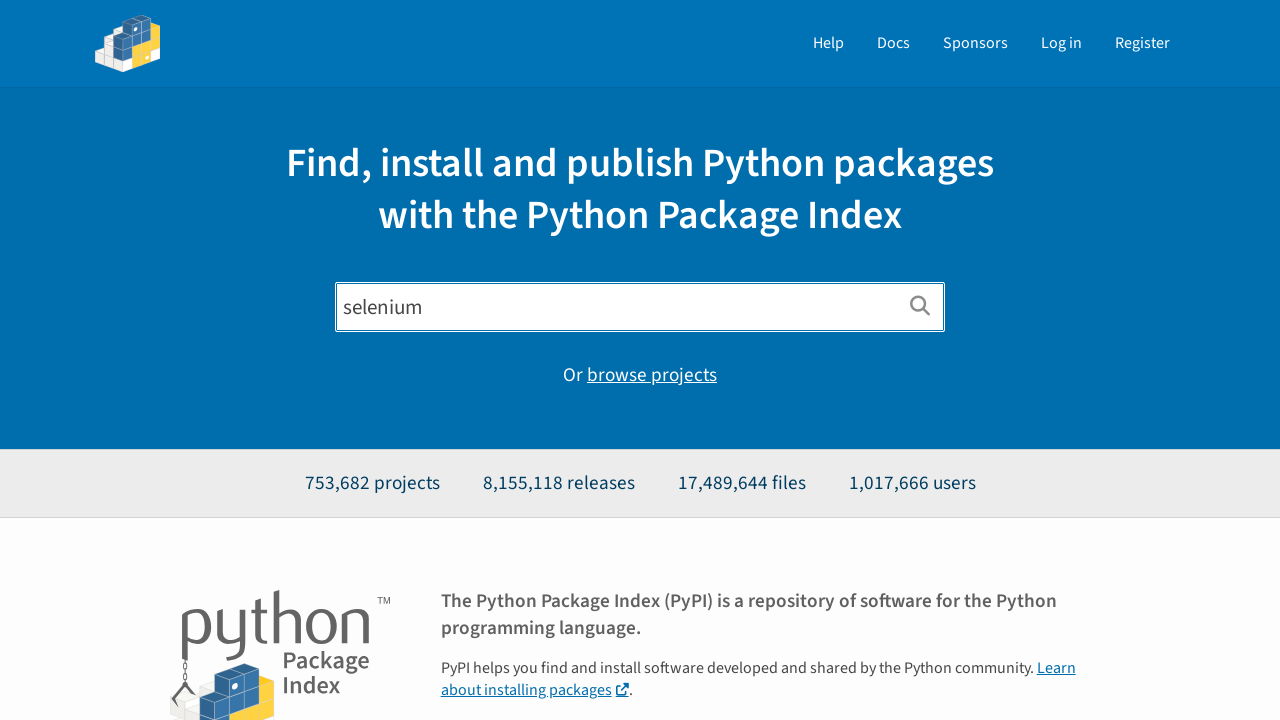

Pressed Enter to submit search form on input[id='search']
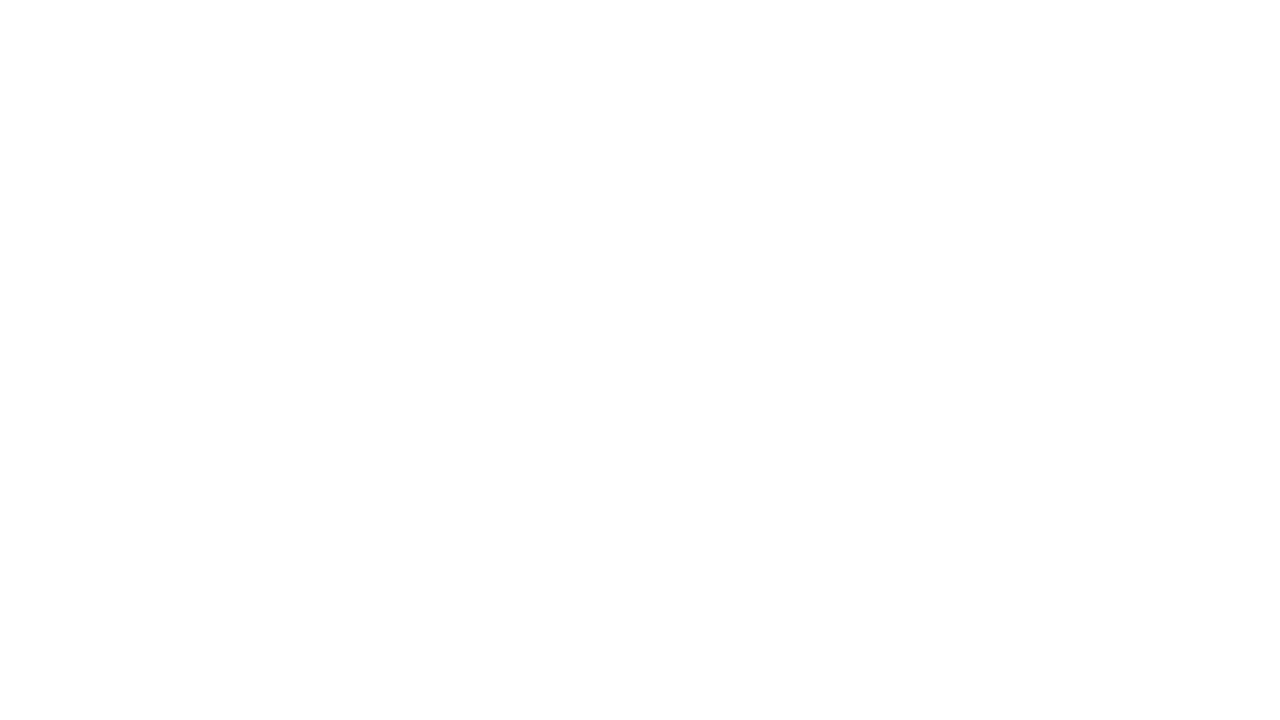

Search results loaded successfully
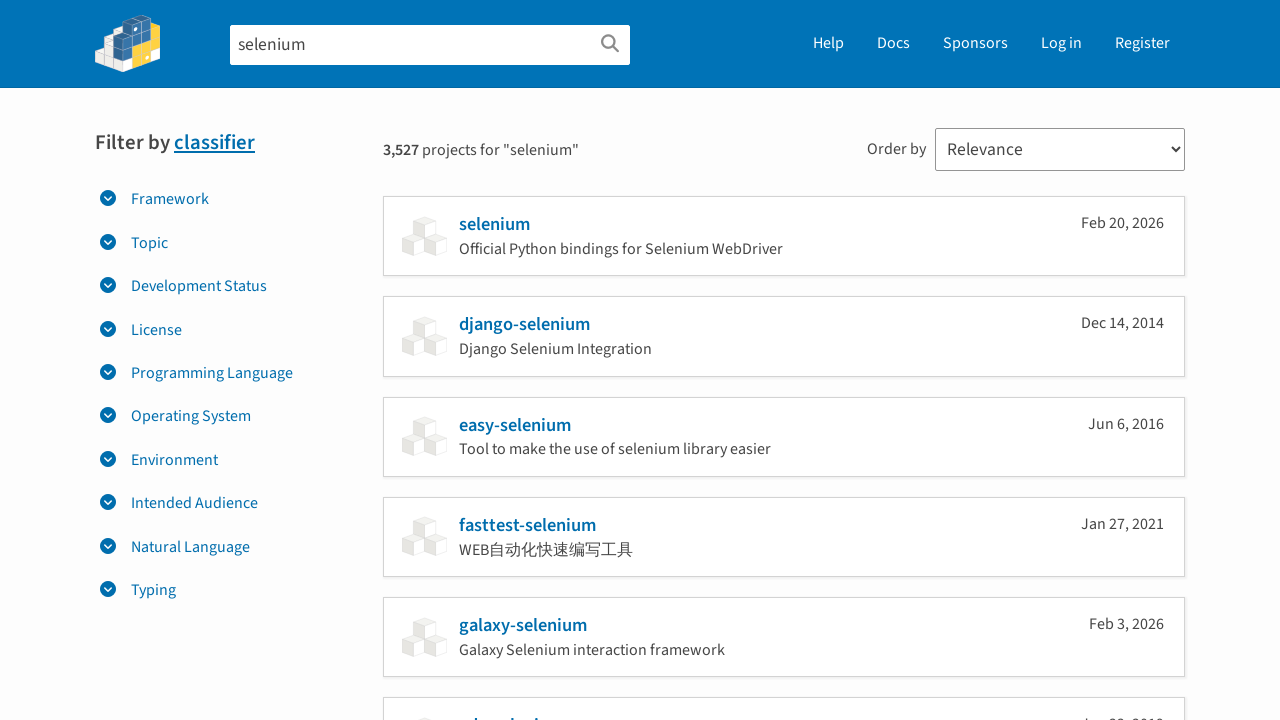

Search results count element verified and displayed
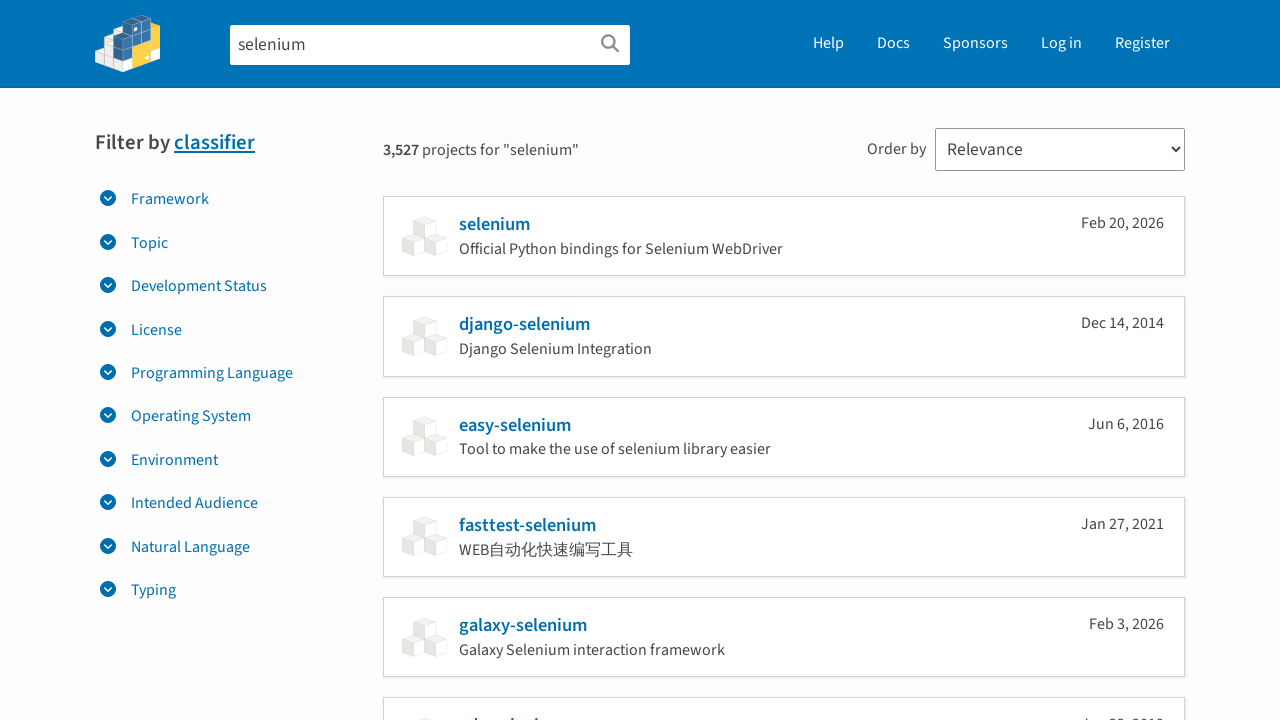

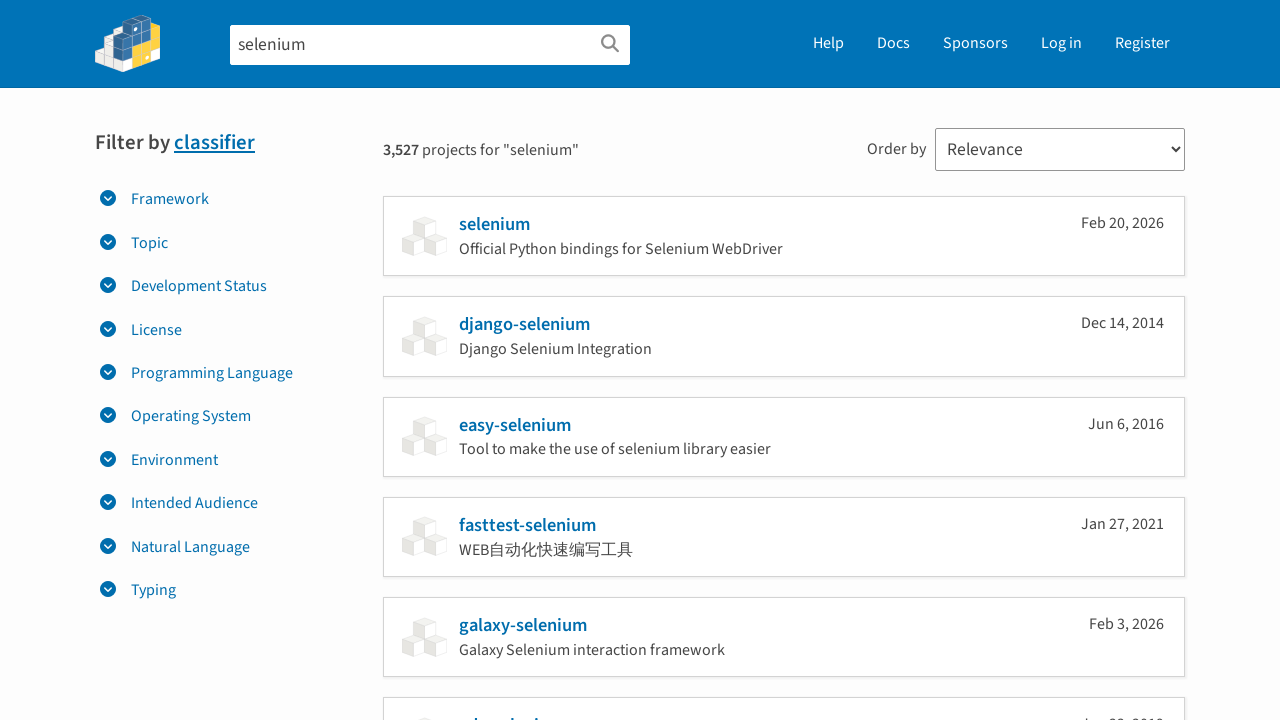